Navigates to W3Schools website, maximizes the window, clears cookies, and takes a screenshot of the page

Starting URL: https://www.w3schools.com/

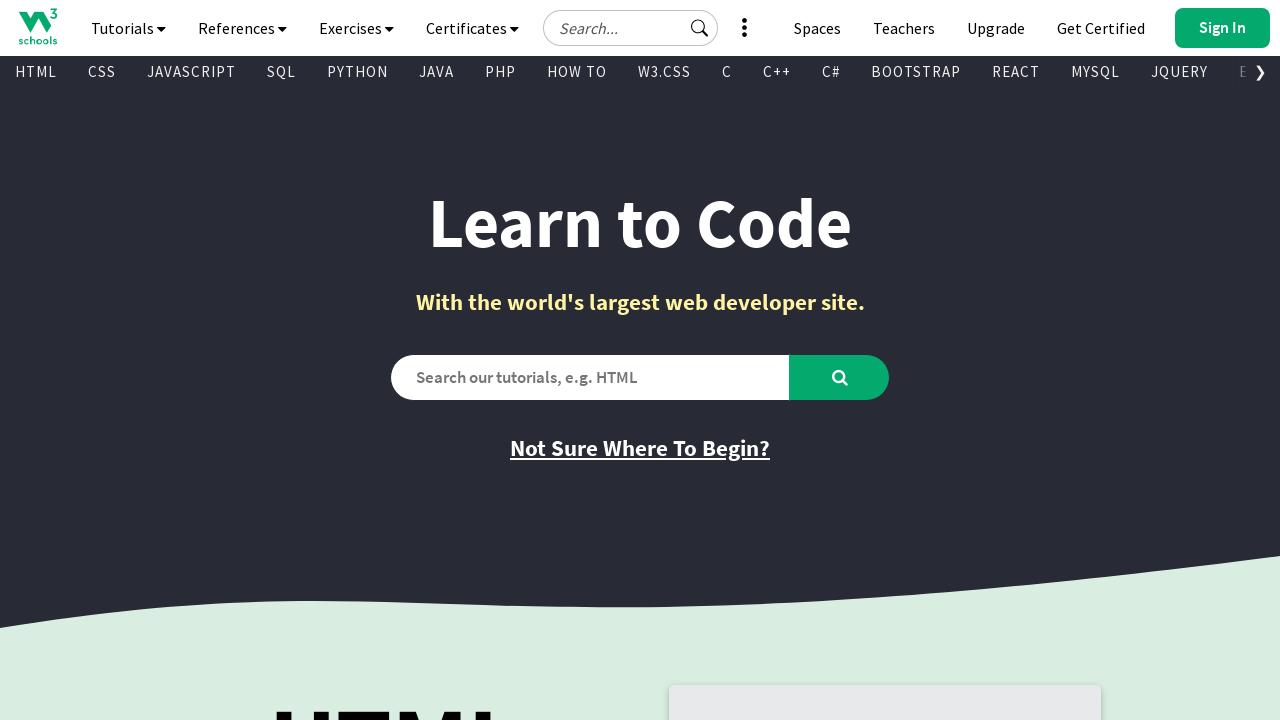

Cleared all cookies from context
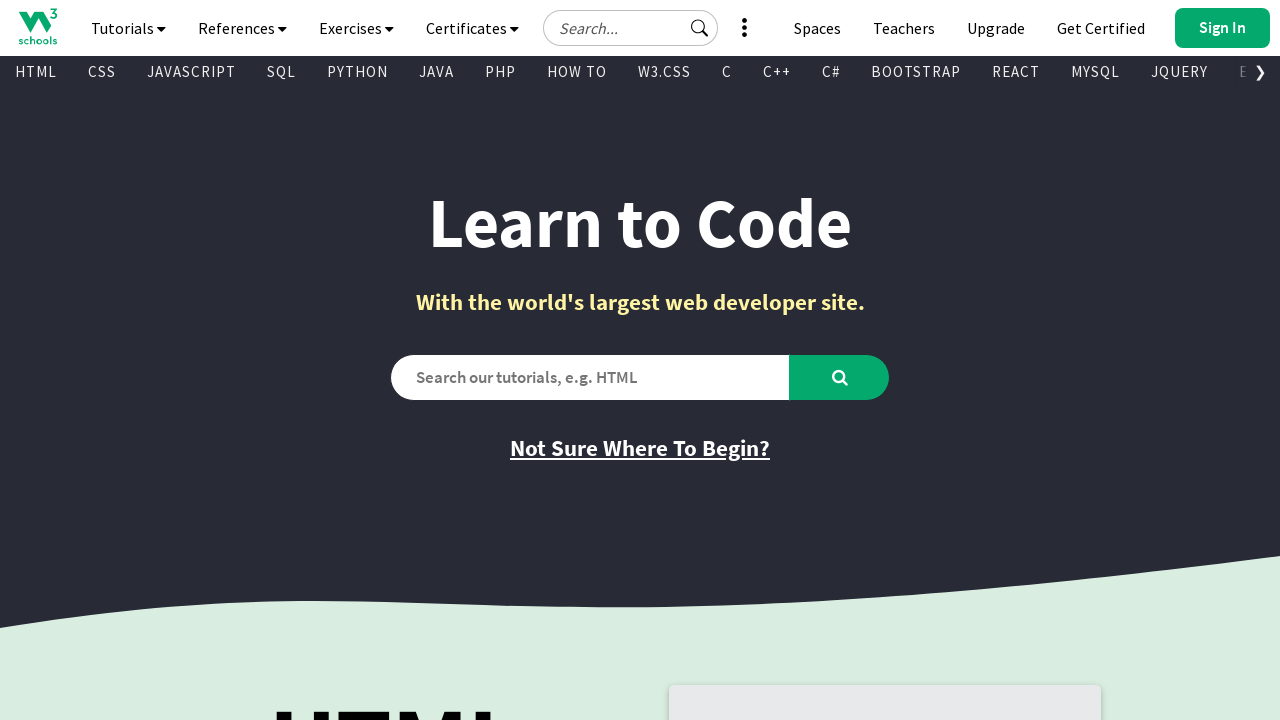

Took screenshot of W3Schools page
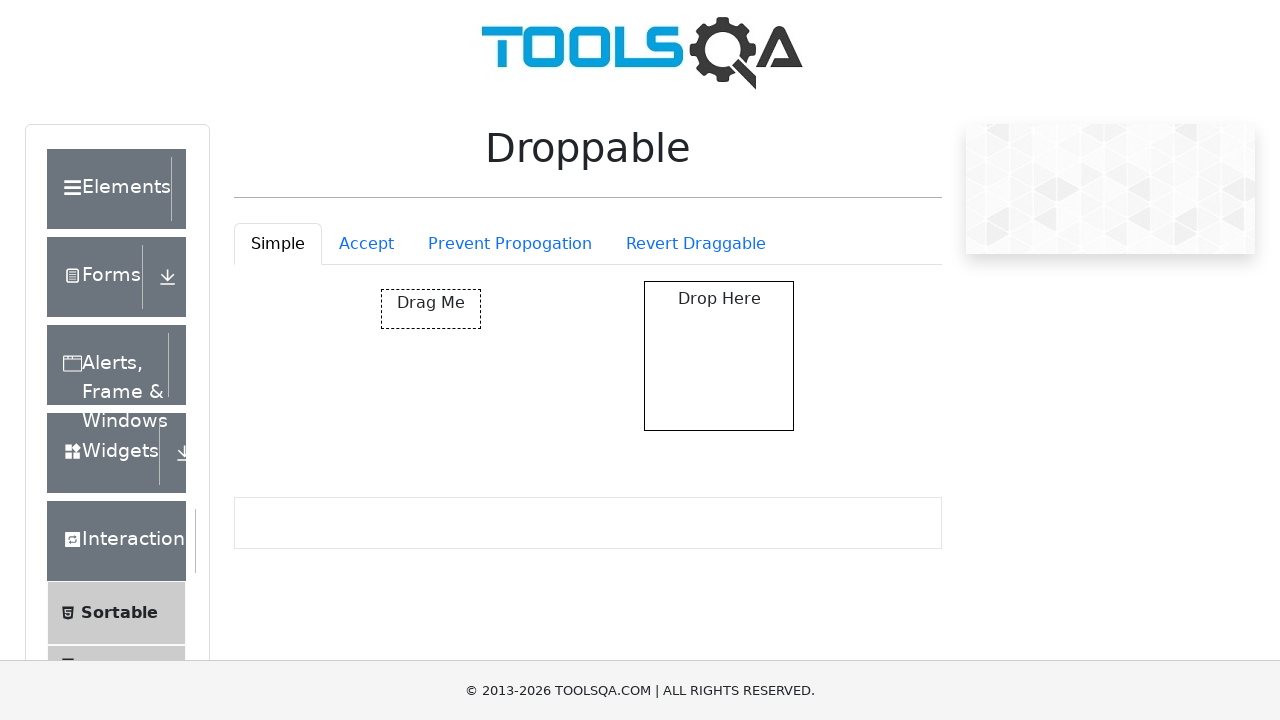

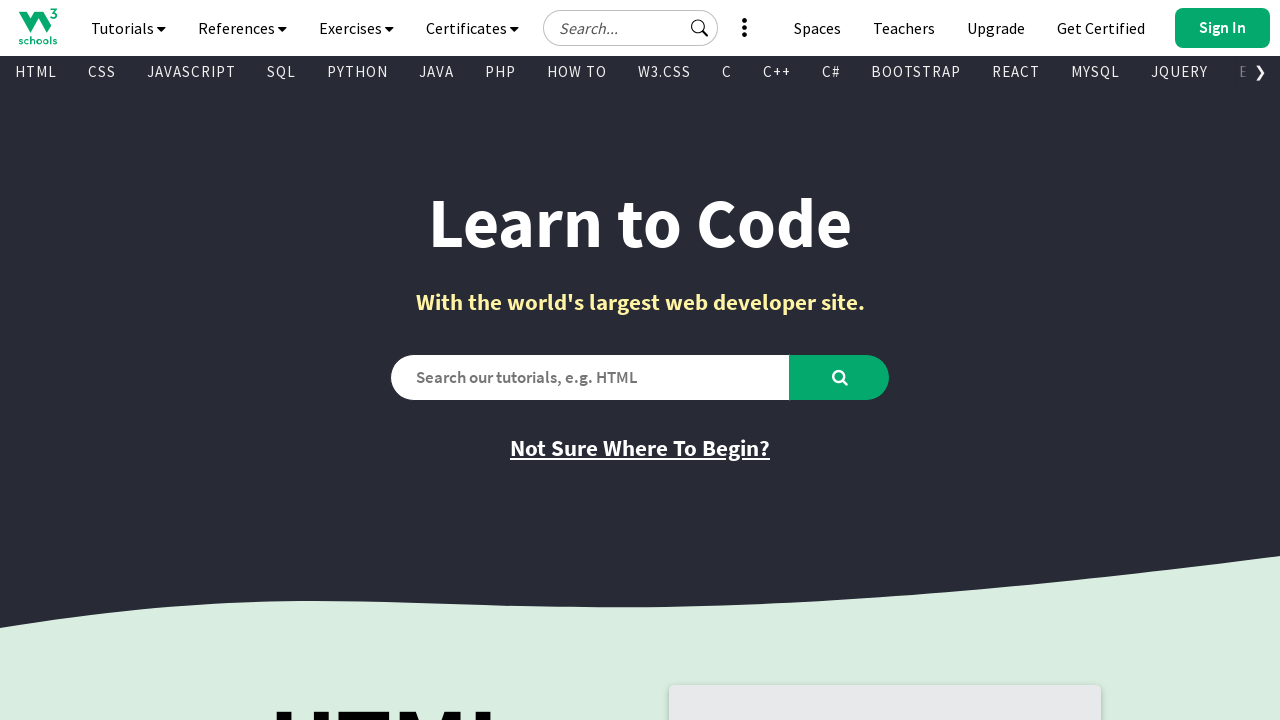